Tests scrolling to elements and filling form fields on a page that requires scrolling to reach certain elements

Starting URL: https://formy-project.herokuapp.com/scroll

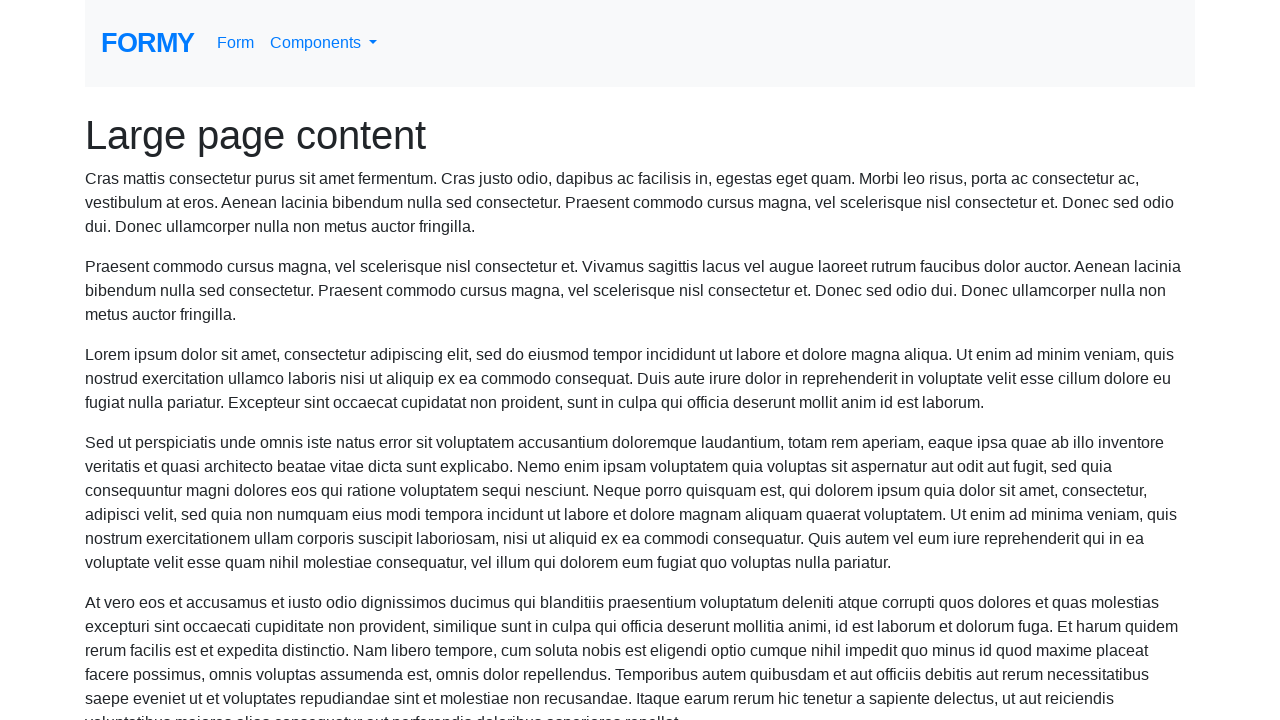

Located the name field element
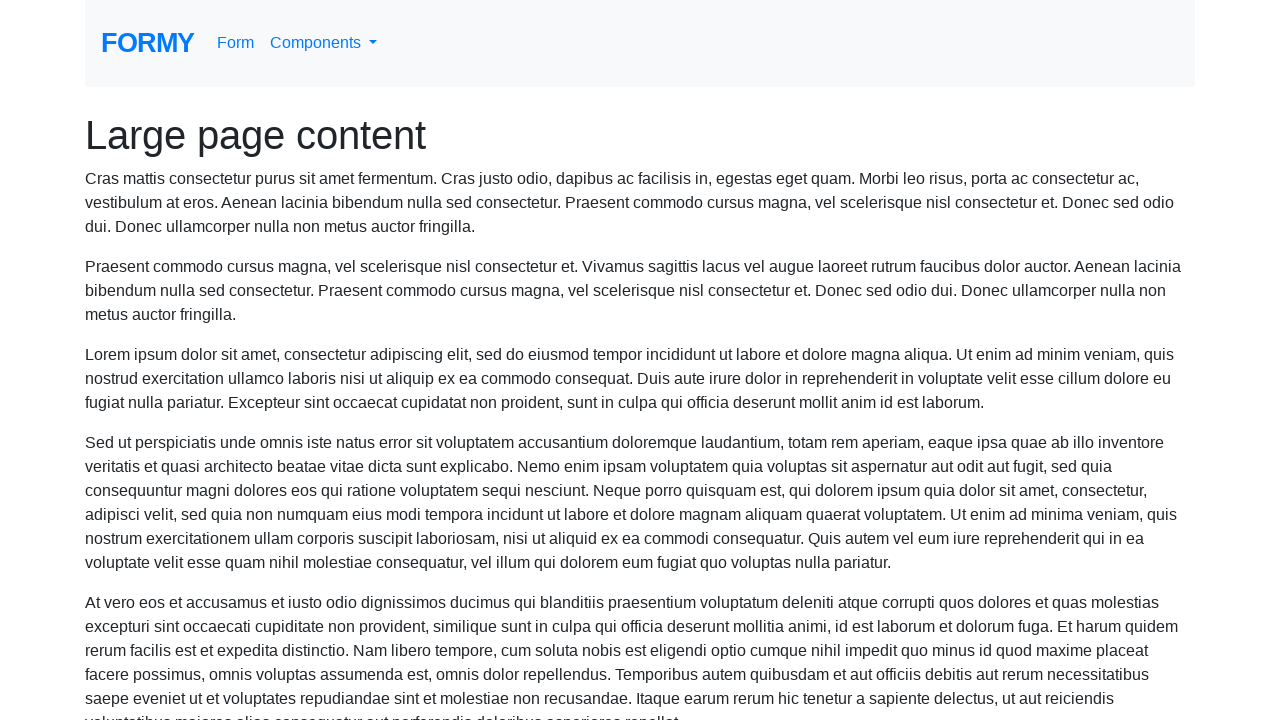

Scrolled to name field if needed
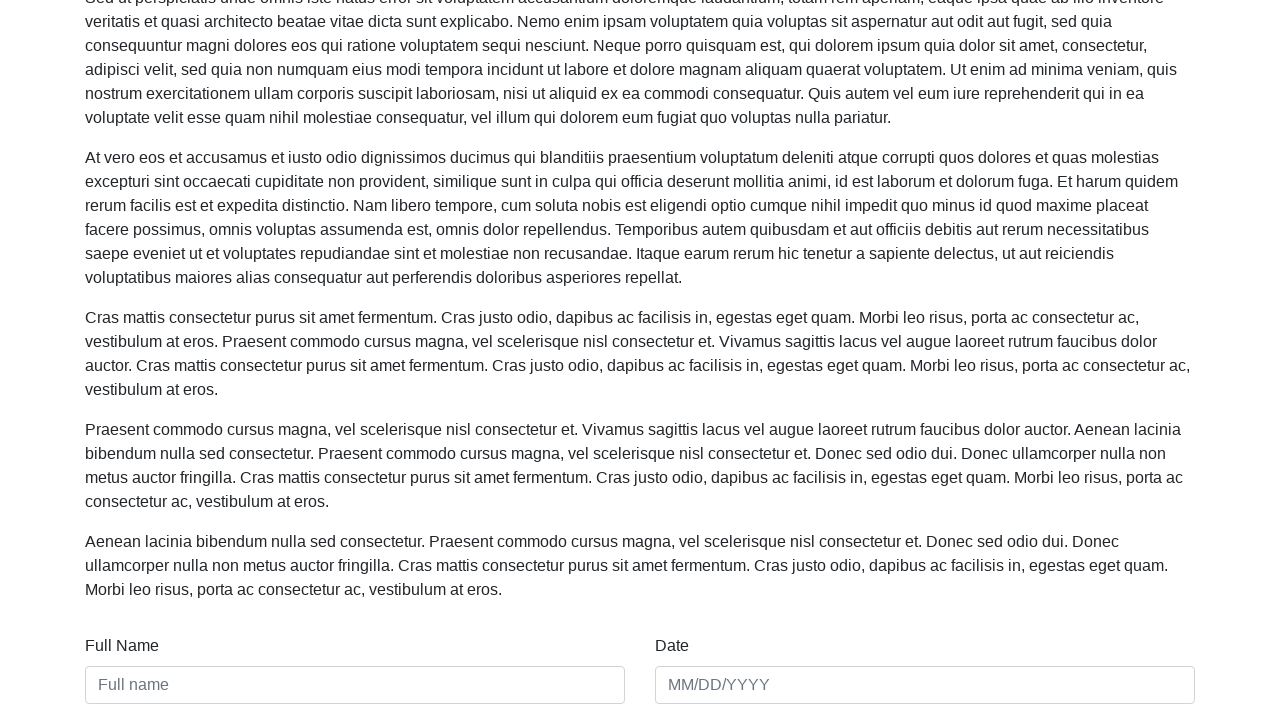

Filled name field with 'Irish' on #name
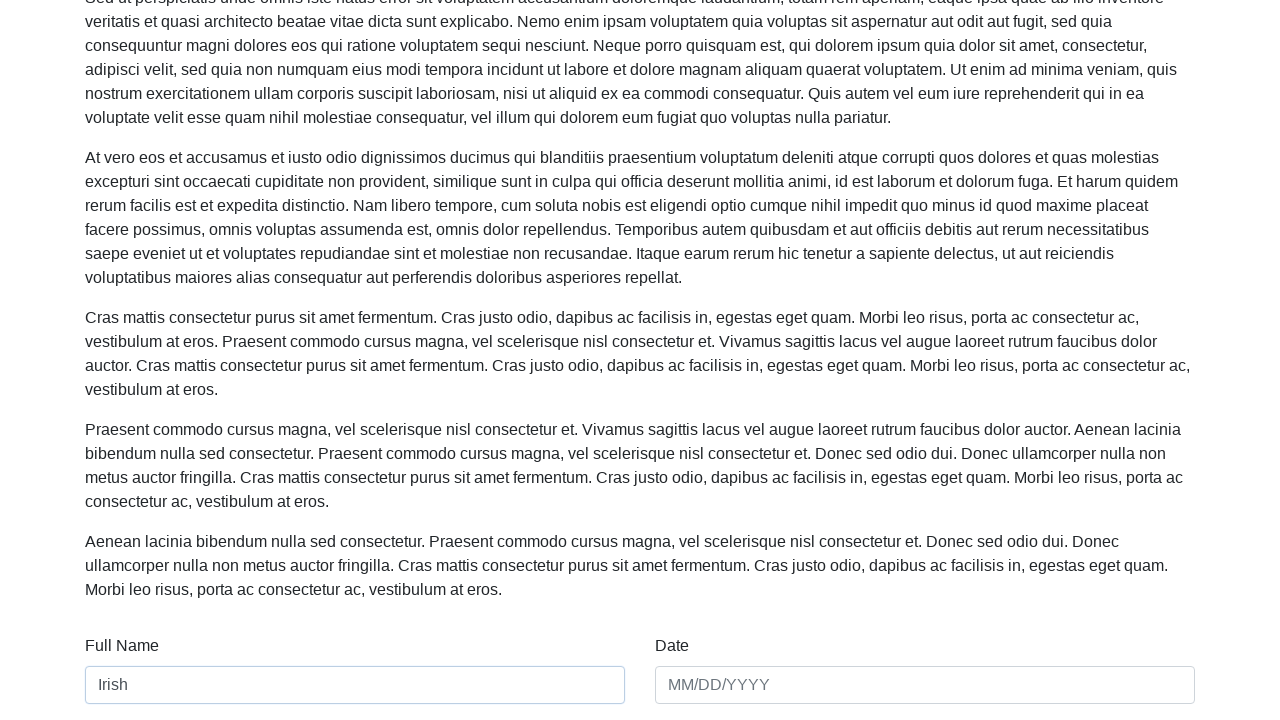

Filled date field with '05/04/2023' on #date
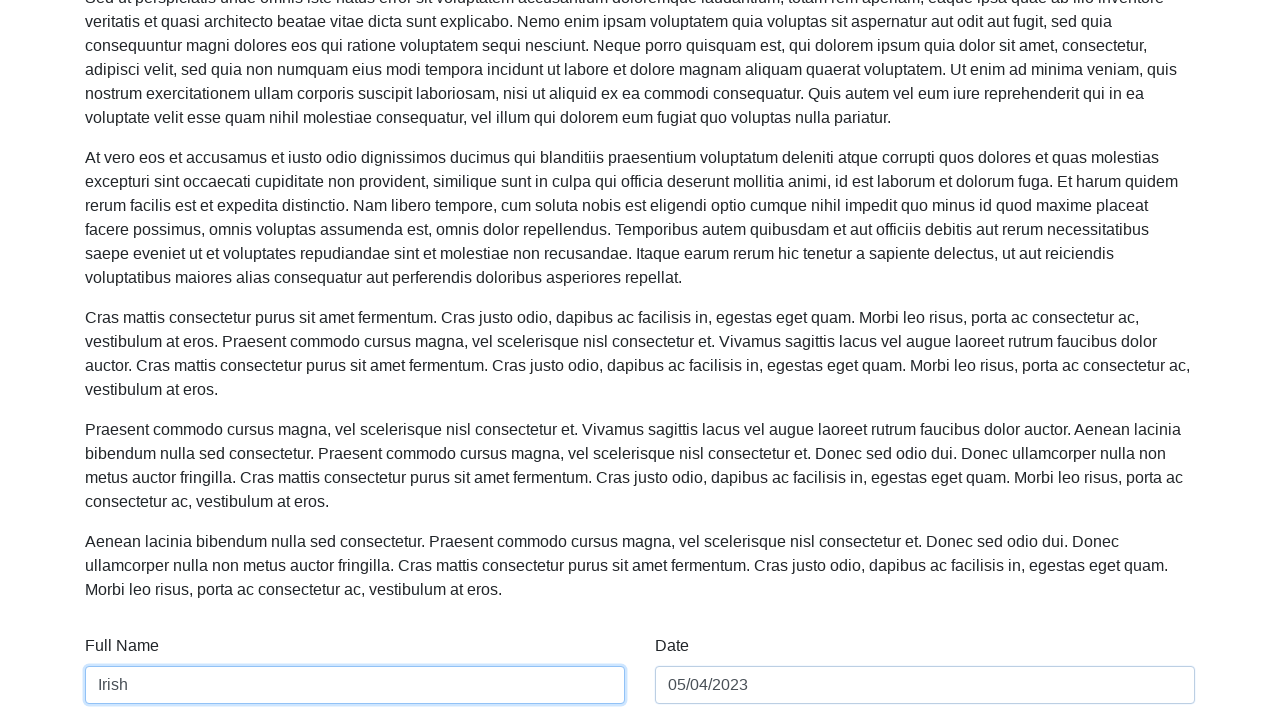

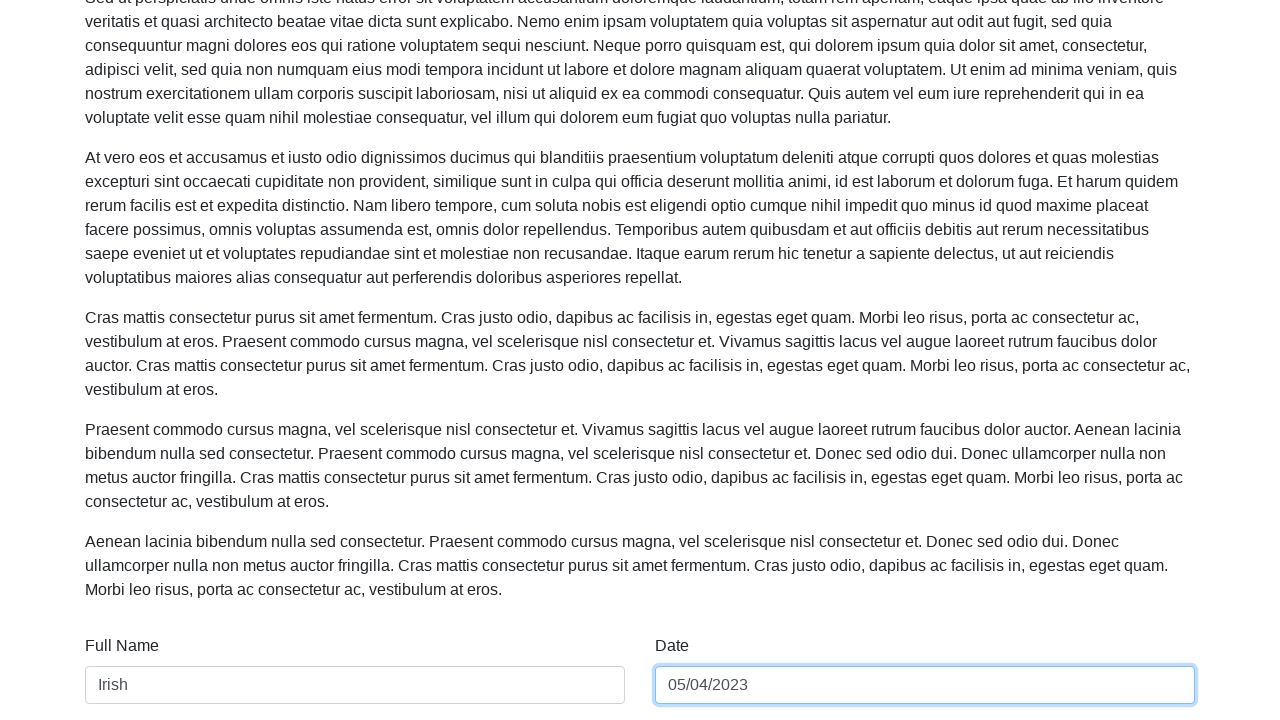